Tests slider functionality by dragging the slider handle to different positions and verifying the slider value updates correctly

Starting URL: https://demoqa.com/slider

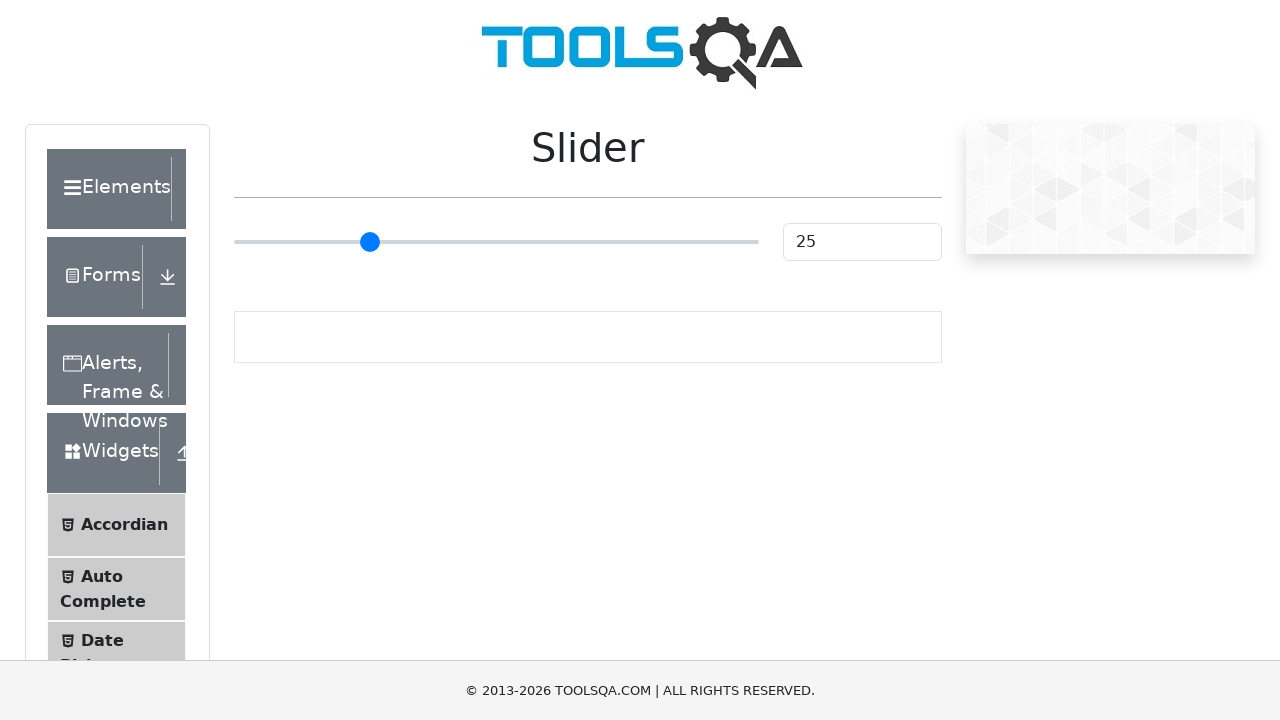

Located slider handle element
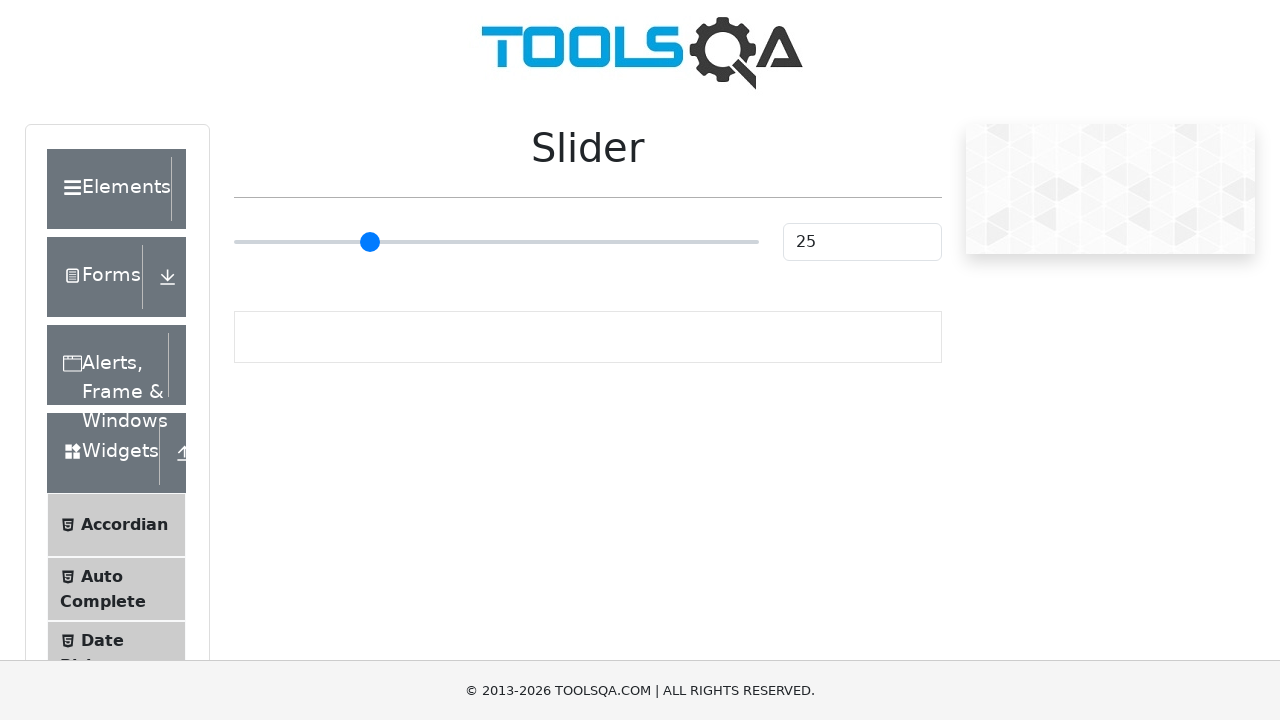

Slider became visible
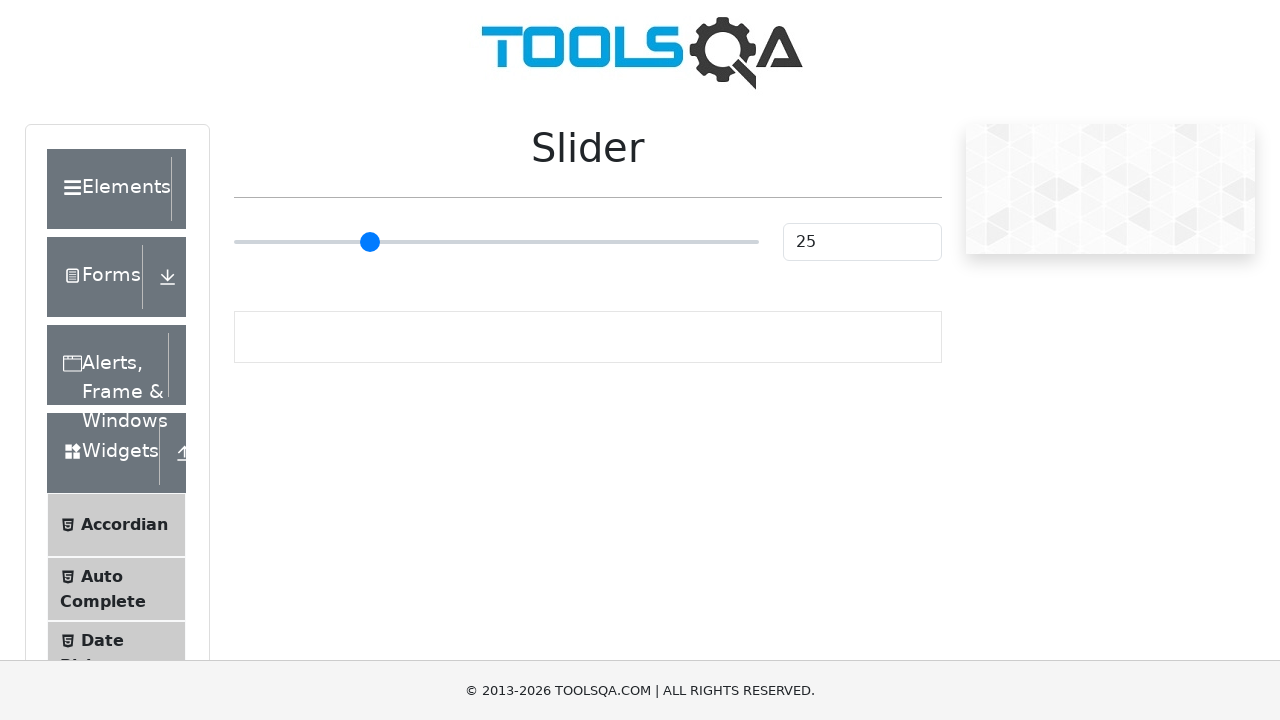

Retrieved slider bounding box for precise positioning
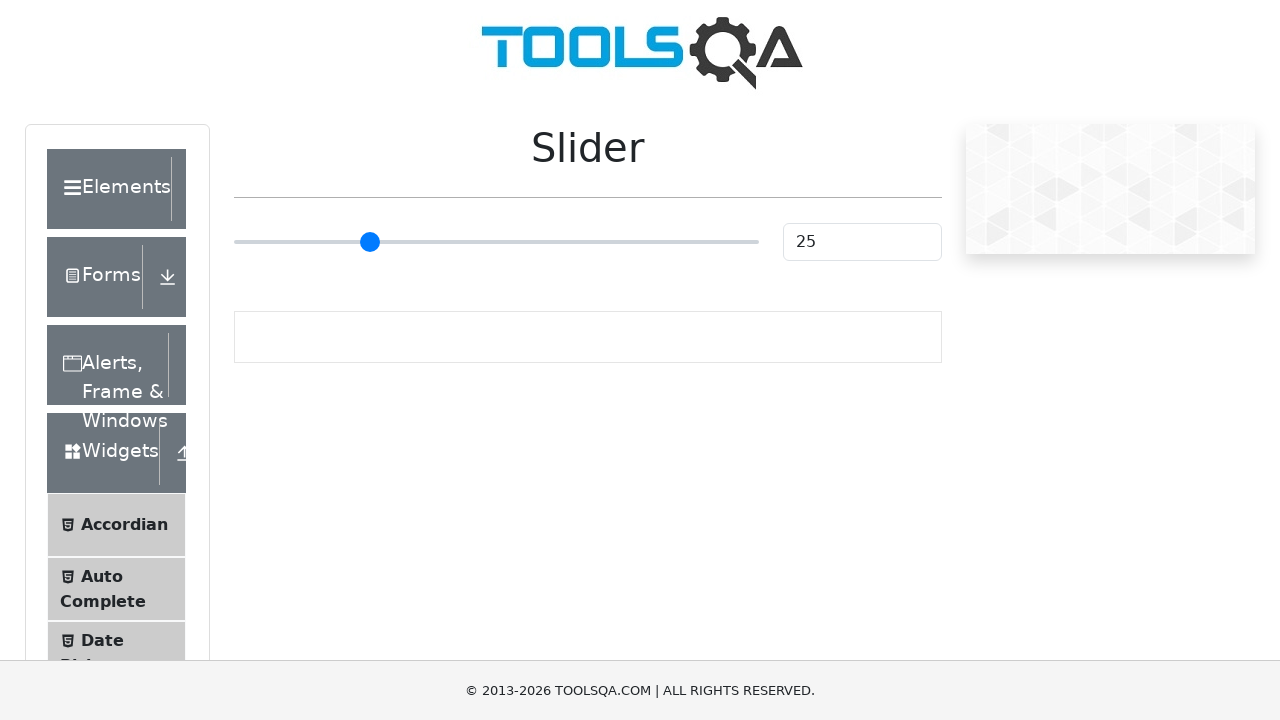

Moved mouse to slider center position at (496, 242)
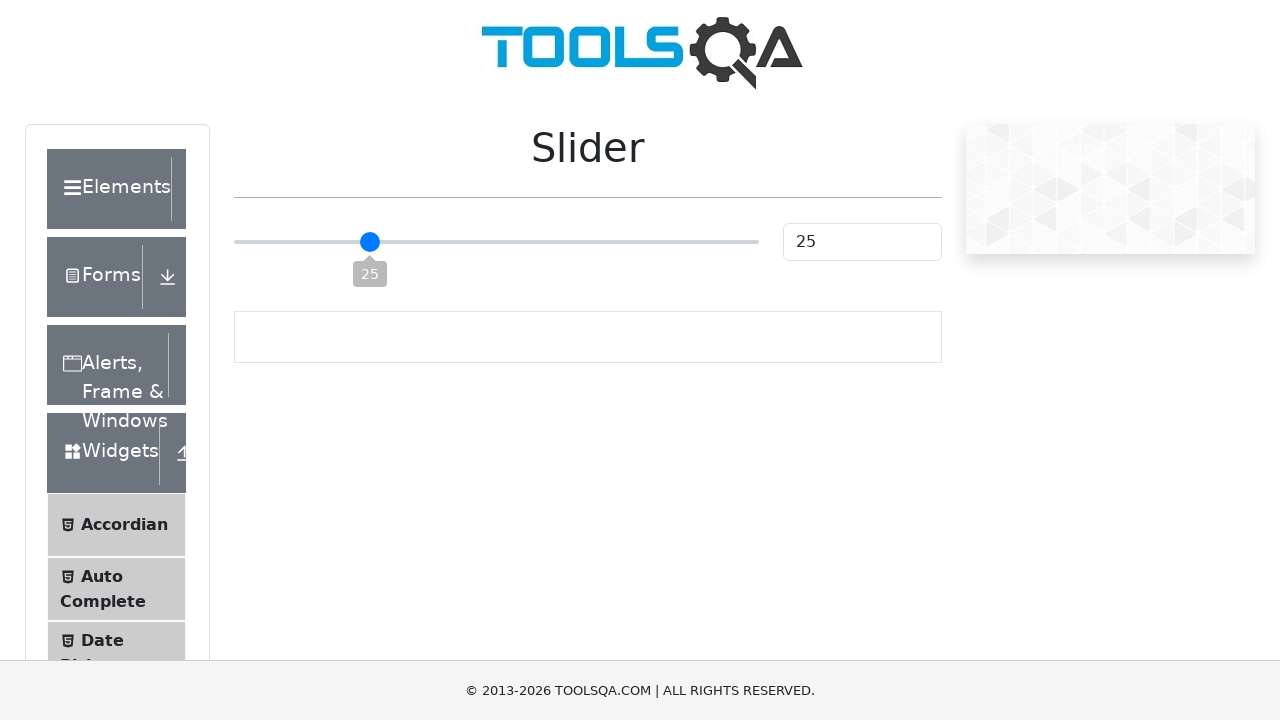

Pressed mouse button down on slider at (496, 242)
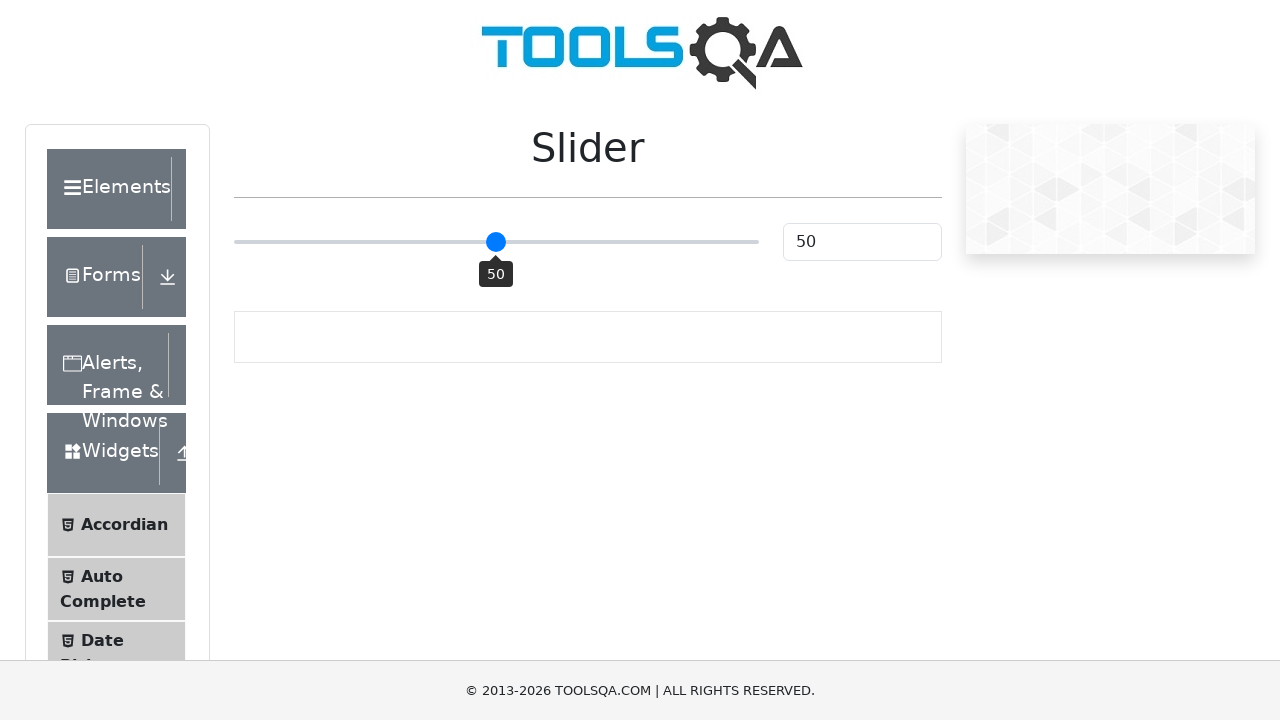

Dragged slider handle 50 pixels to the right at (546, 242)
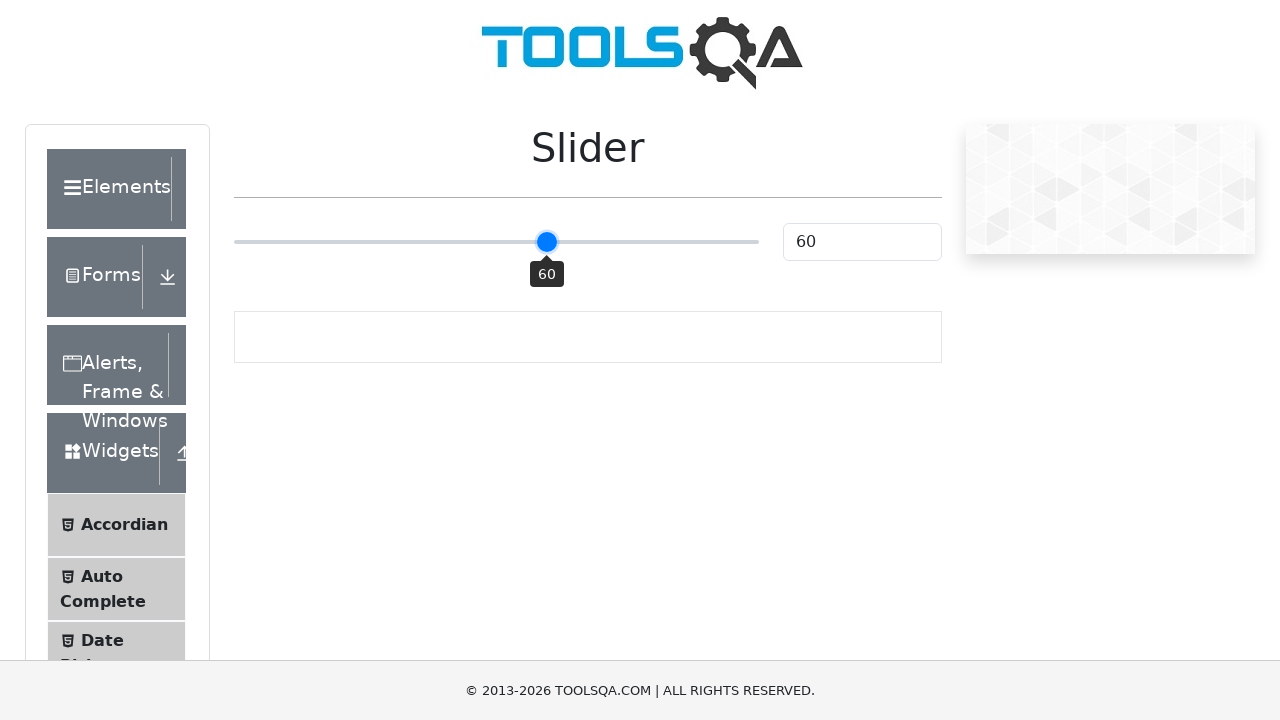

Released mouse button after dragging slider right at (546, 242)
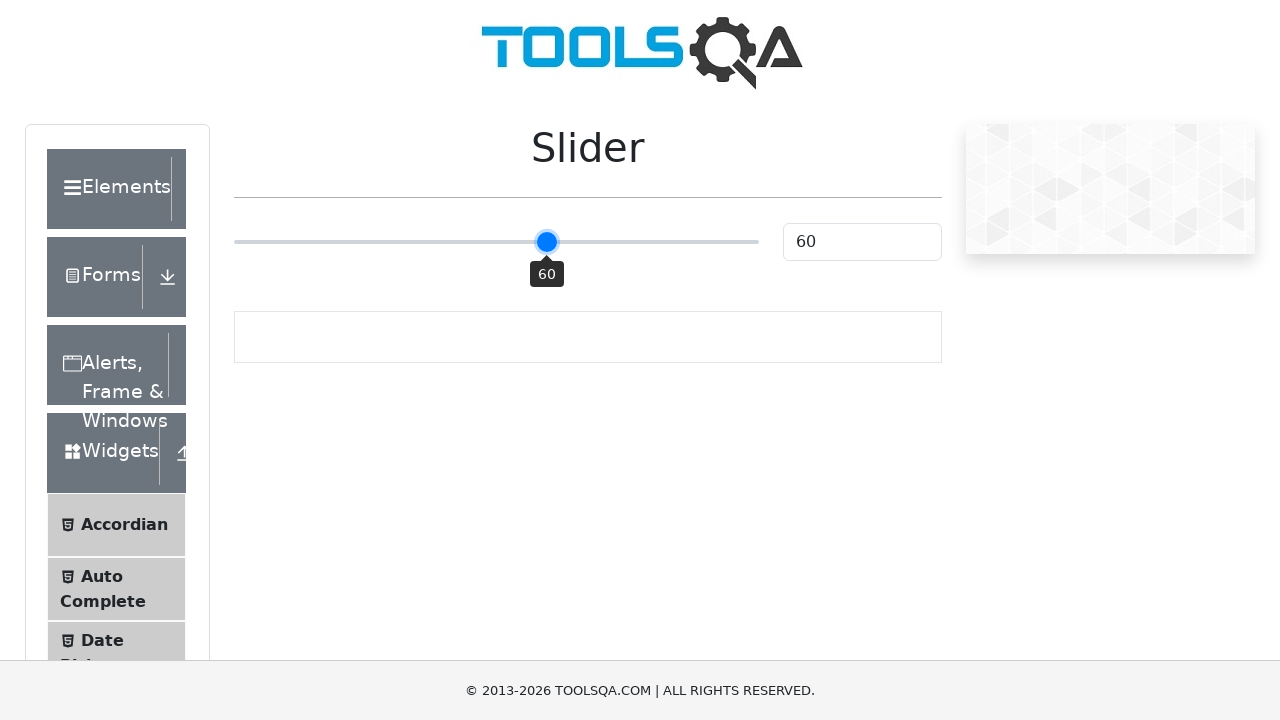

Waited 1 second to observe slider value change
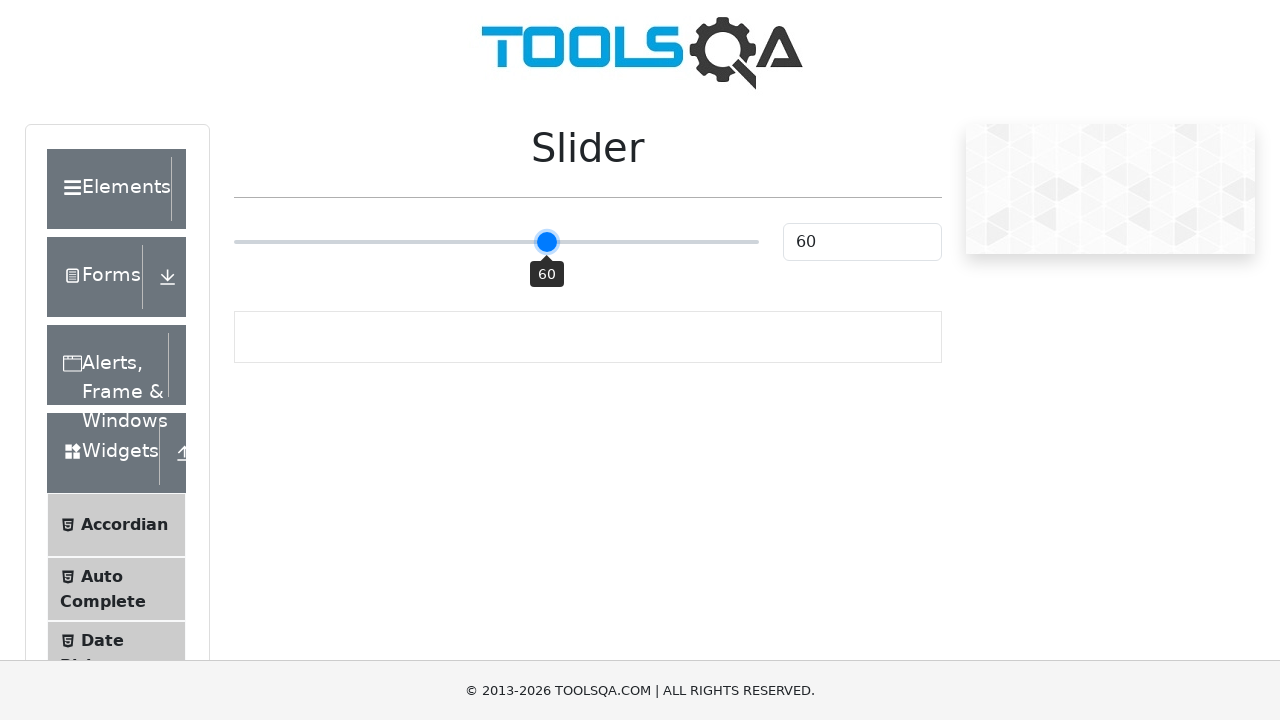

Retrieved updated slider bounding box
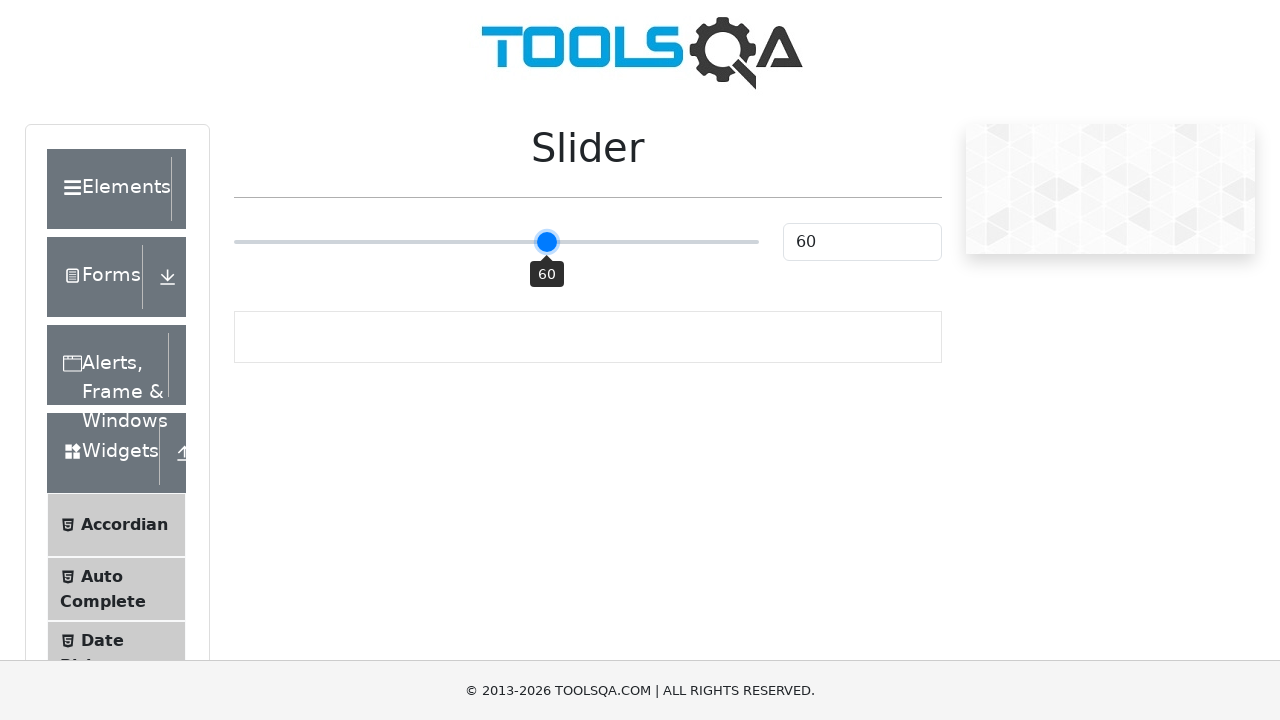

Moved mouse to slider center position at (496, 242)
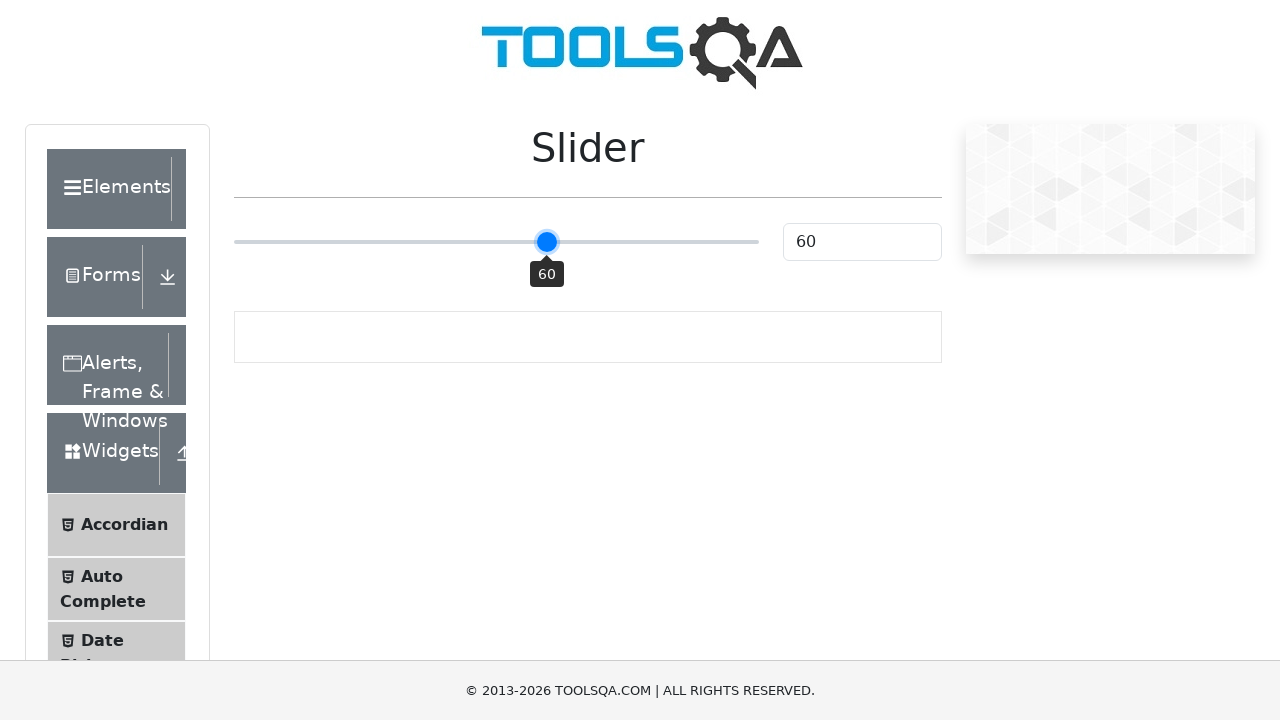

Pressed mouse button down on slider at (496, 242)
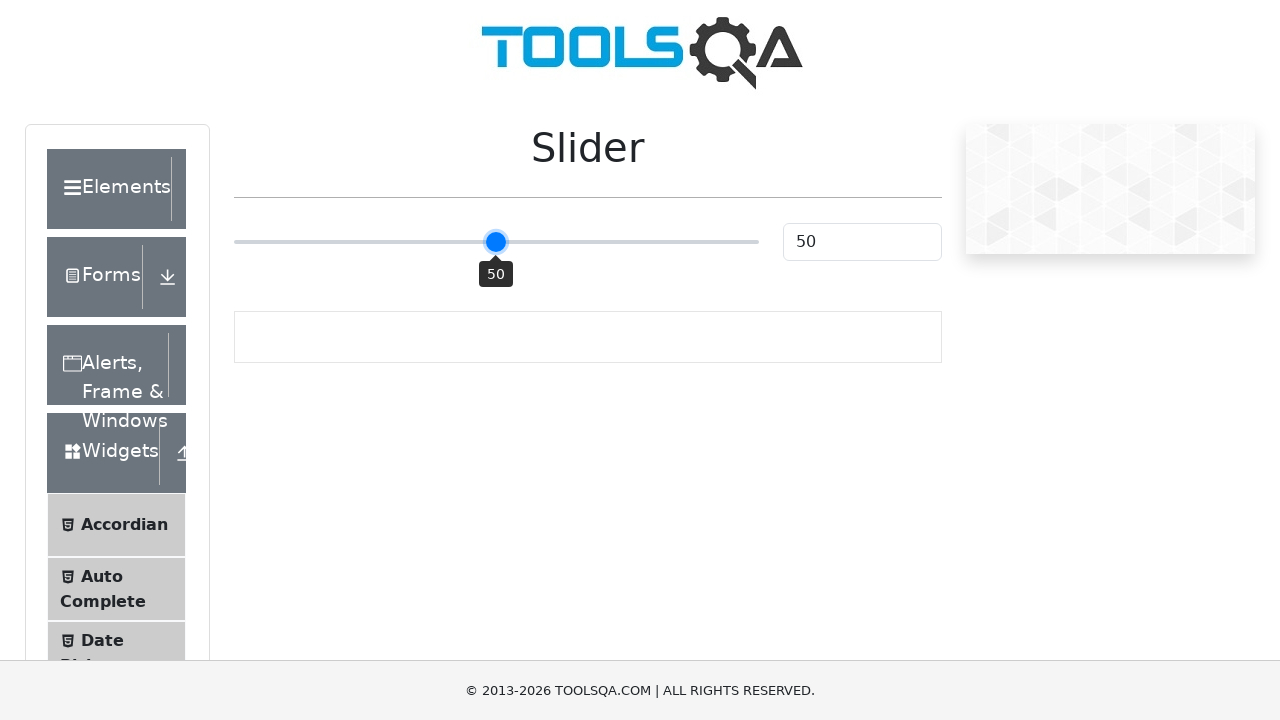

Dragged slider handle 30 pixels to the left at (466, 242)
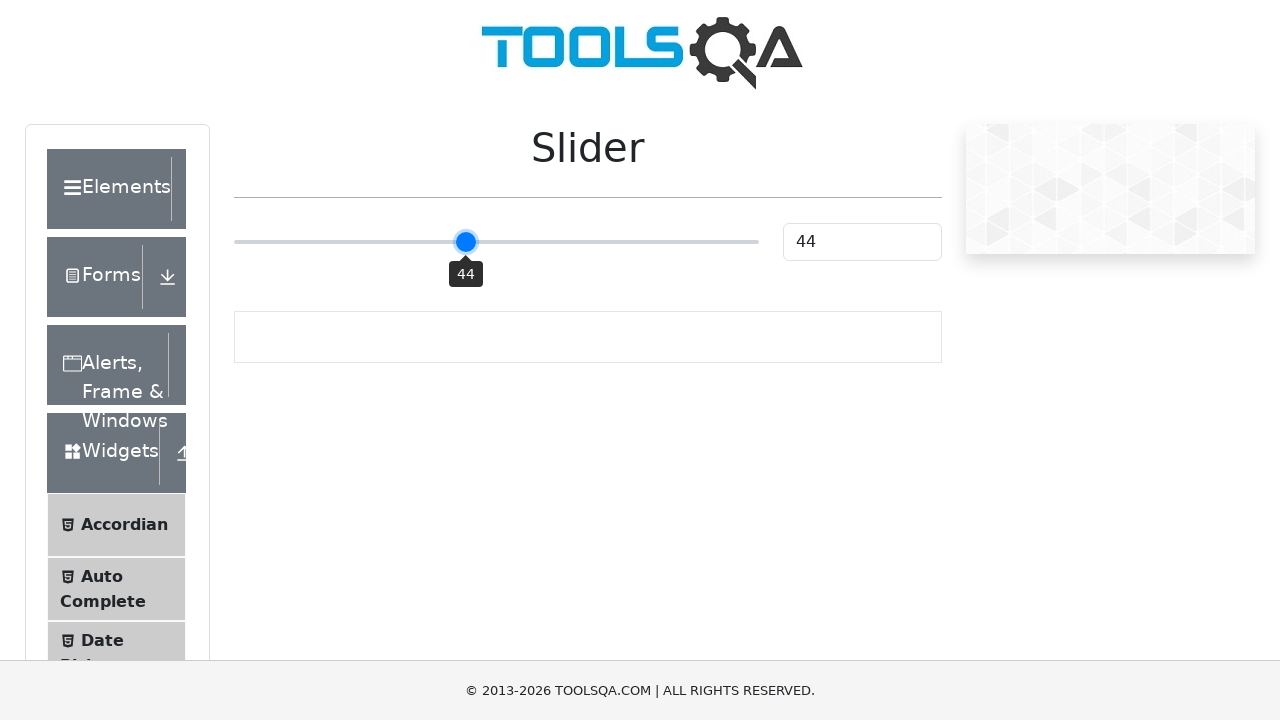

Released mouse button after dragging slider left at (466, 242)
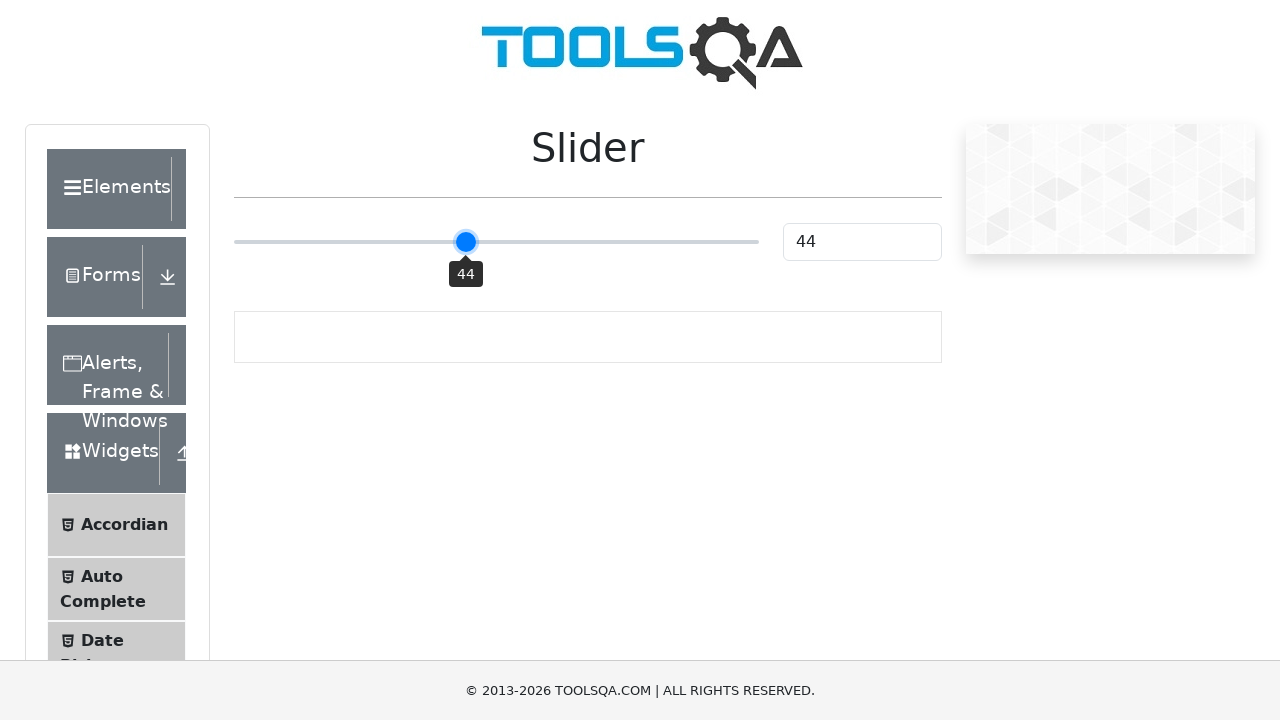

Waited 500ms for slider value to update
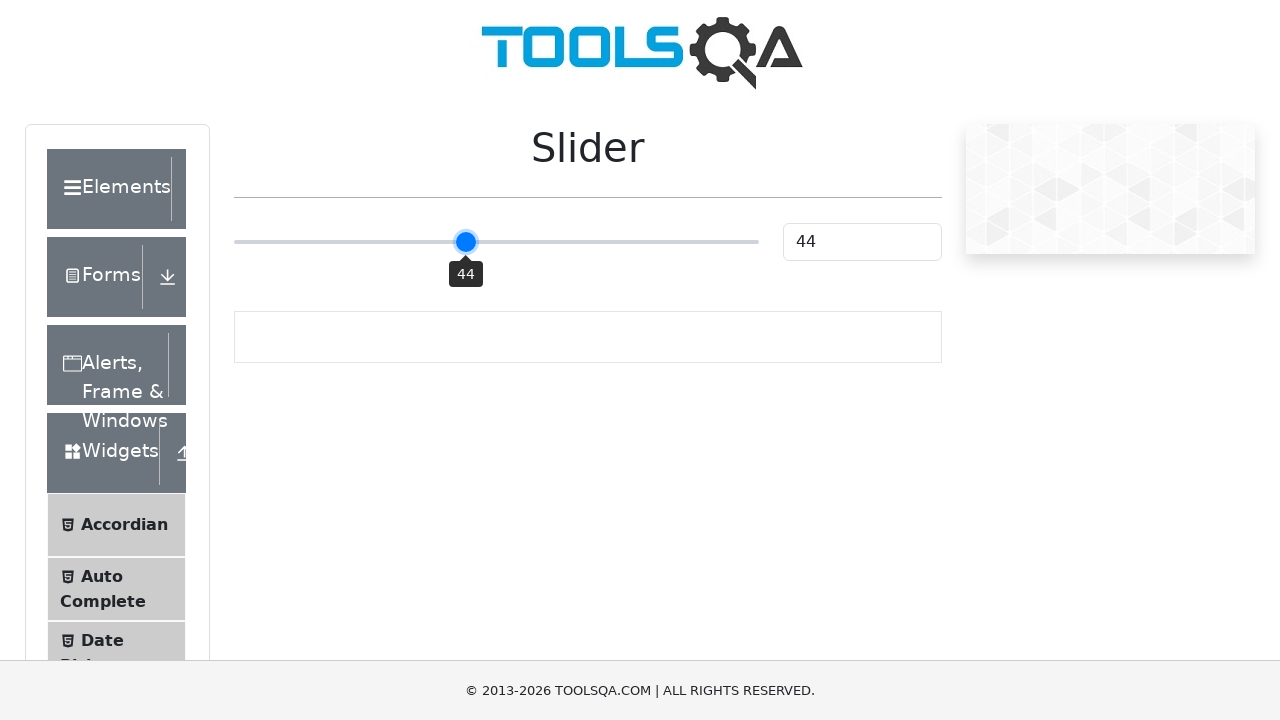

Slider value display element is visible
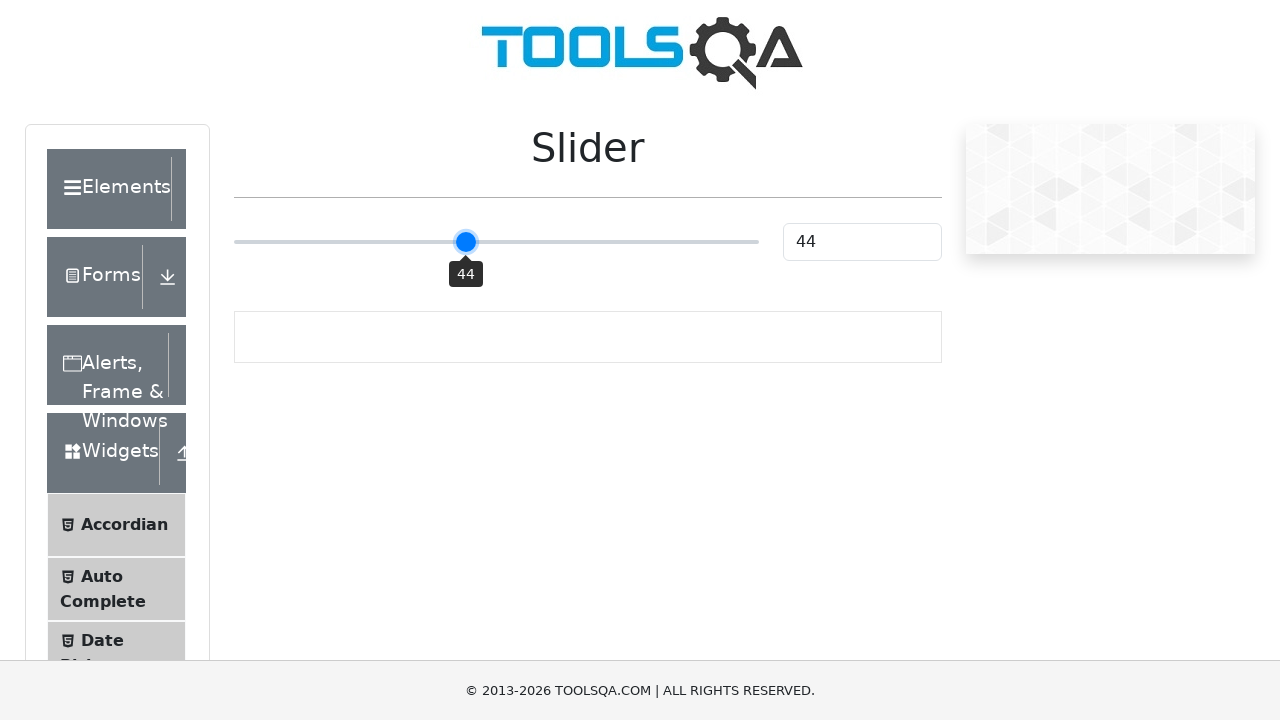

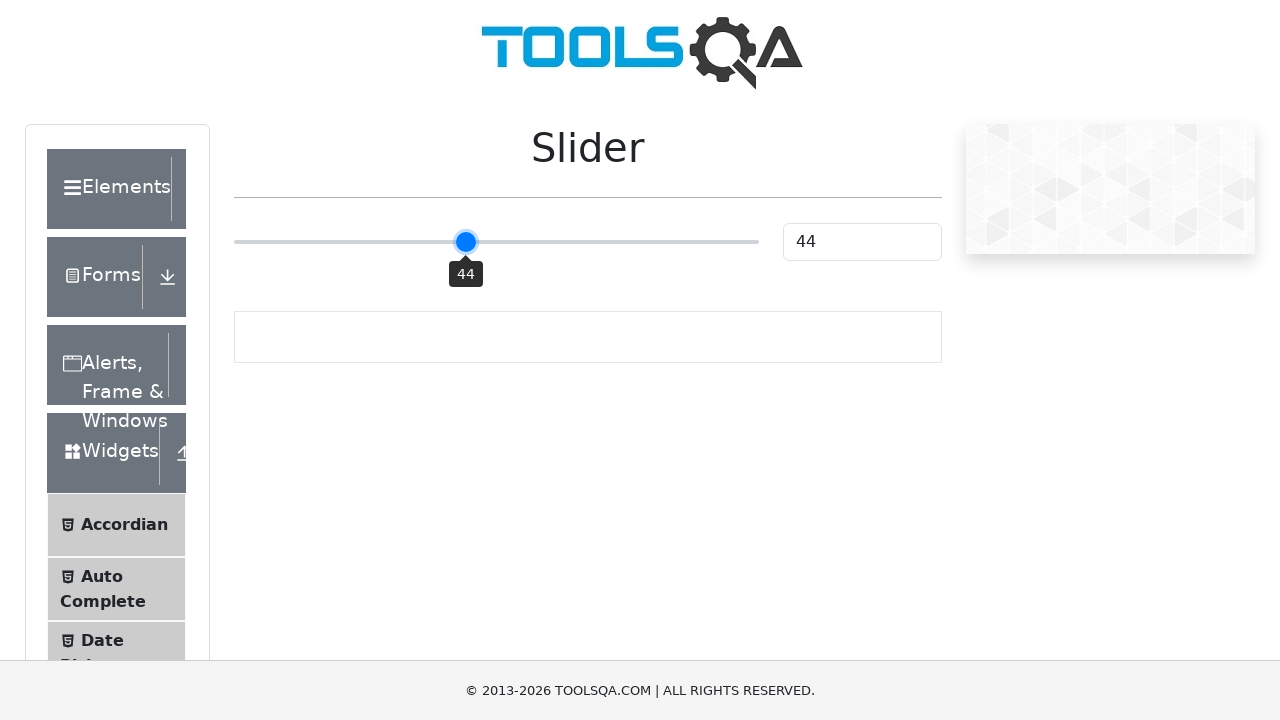